Tests window handling by clicking a button that opens a new window and switching to it

Starting URL: https://www.leafground.com/window.xhtml

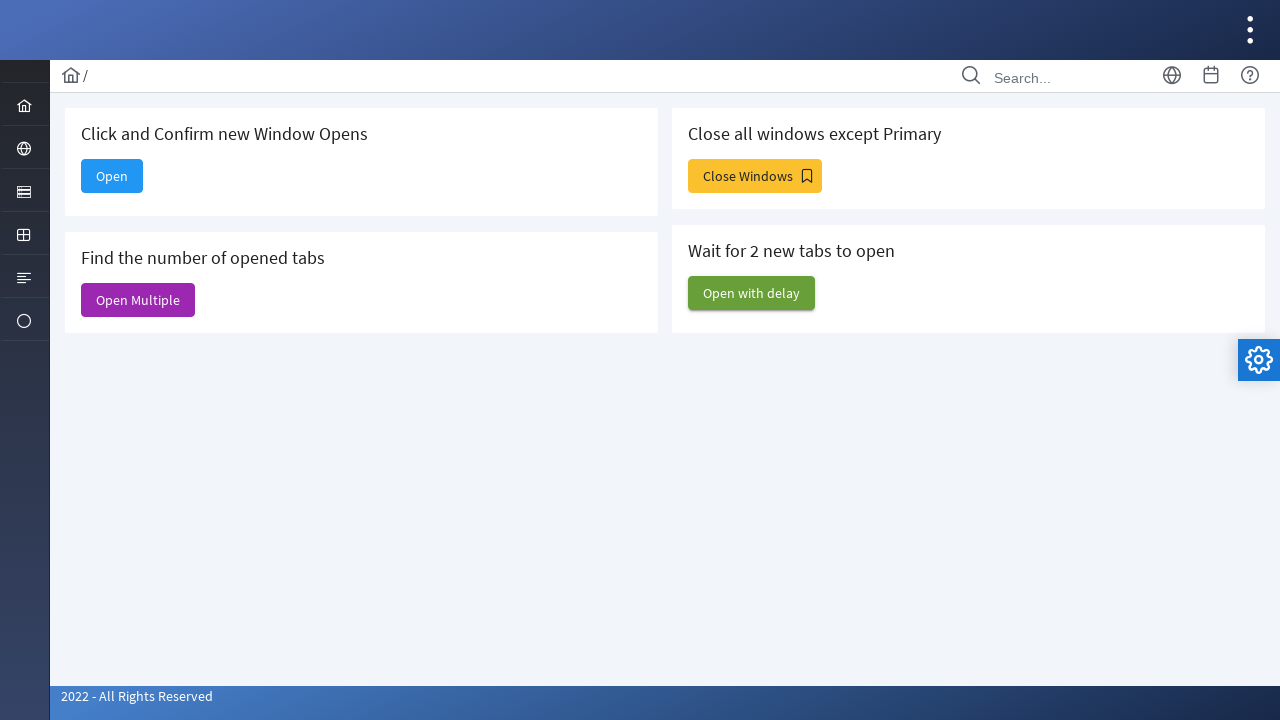

Clicked 'Open' button to trigger new window at (112, 176) on xpath=//span[text()='Open']
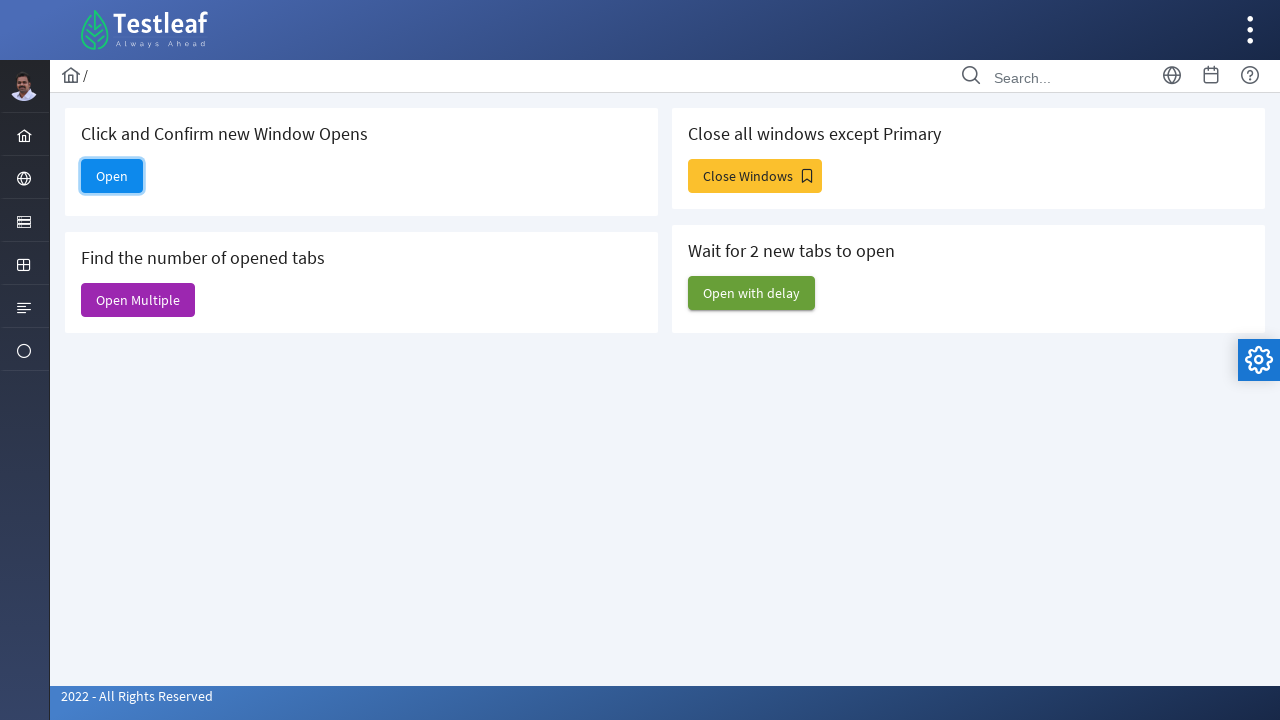

New window/page object obtained
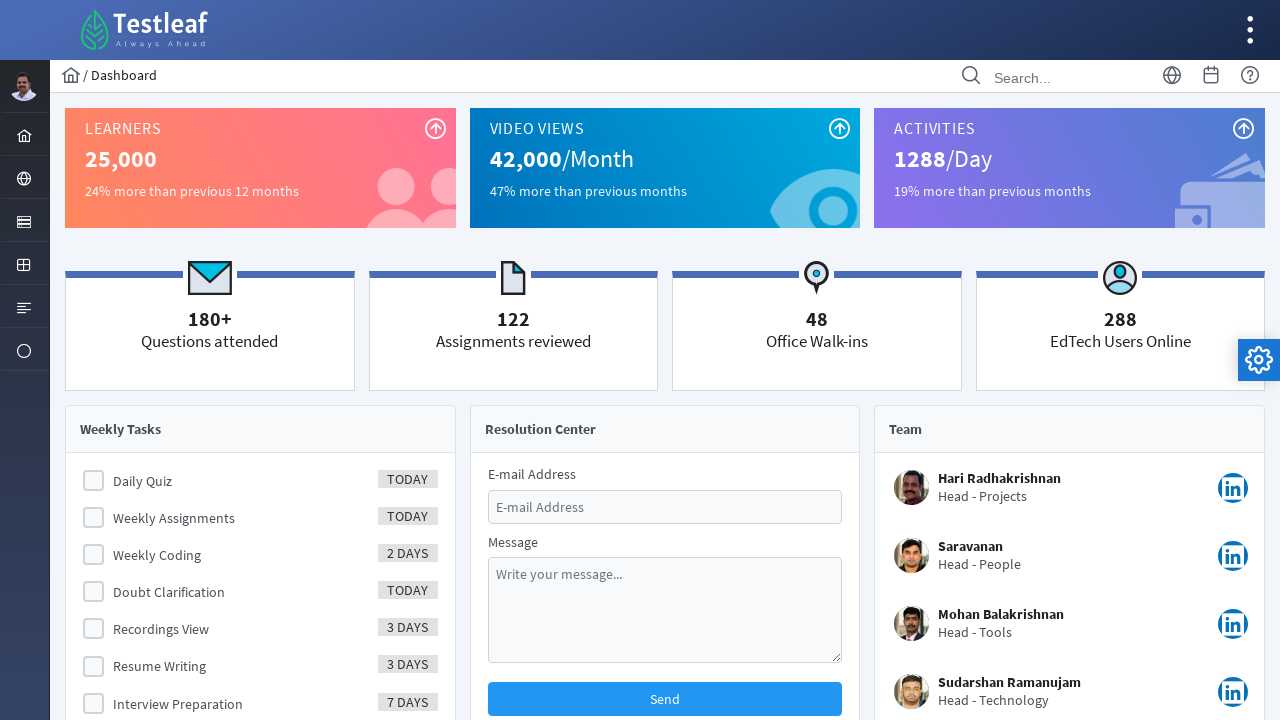

New window loaded and network idle state reached
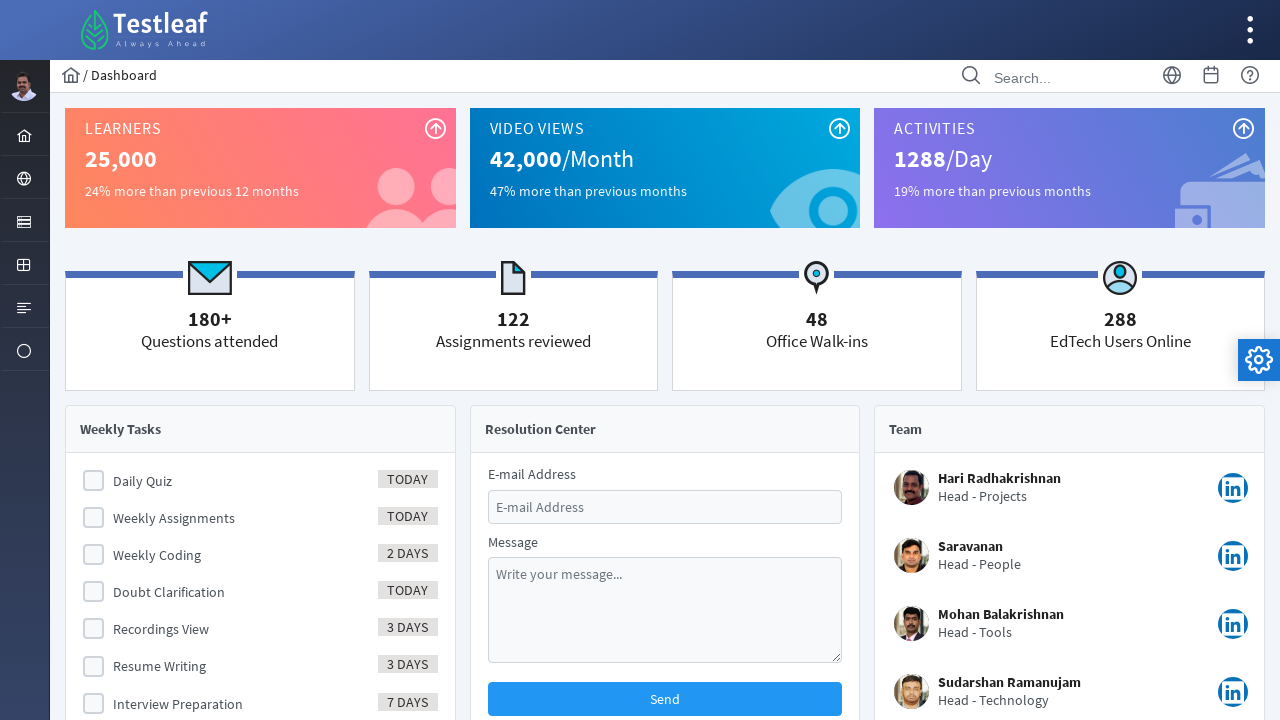

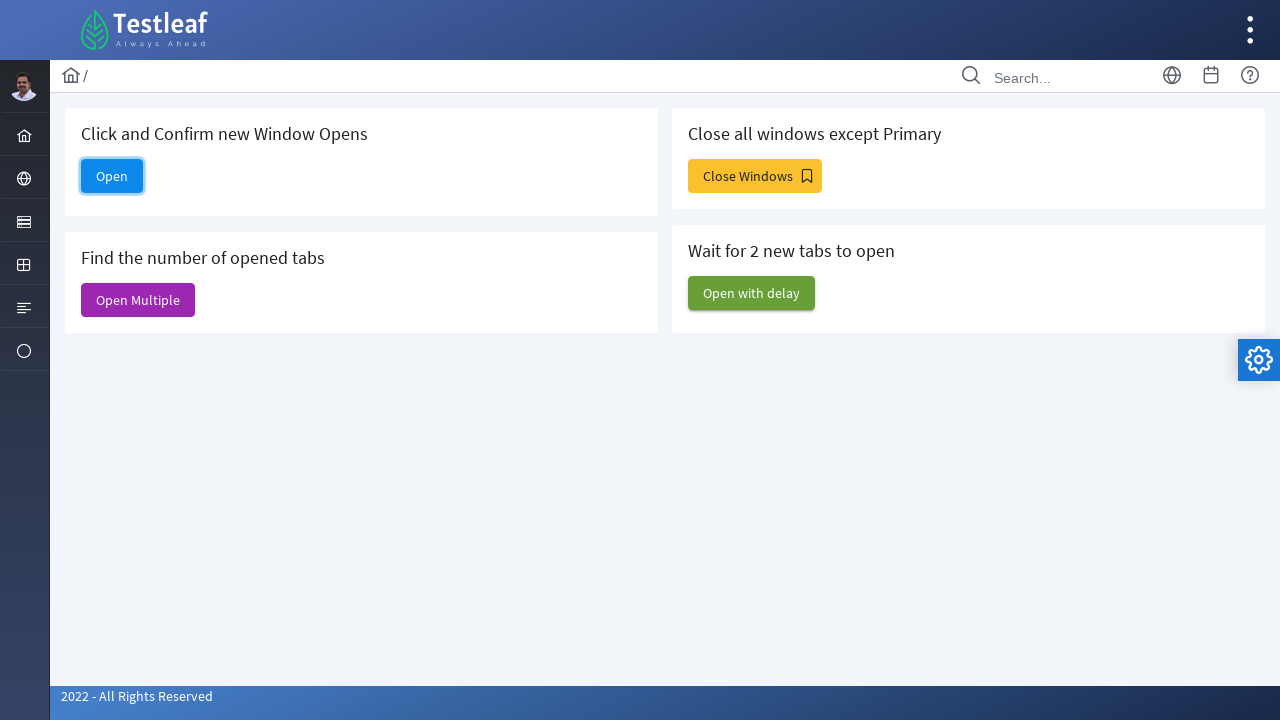